Tests train search functionality on erail.in by entering departure and arrival stations and viewing available trains

Starting URL: https://erail.in/

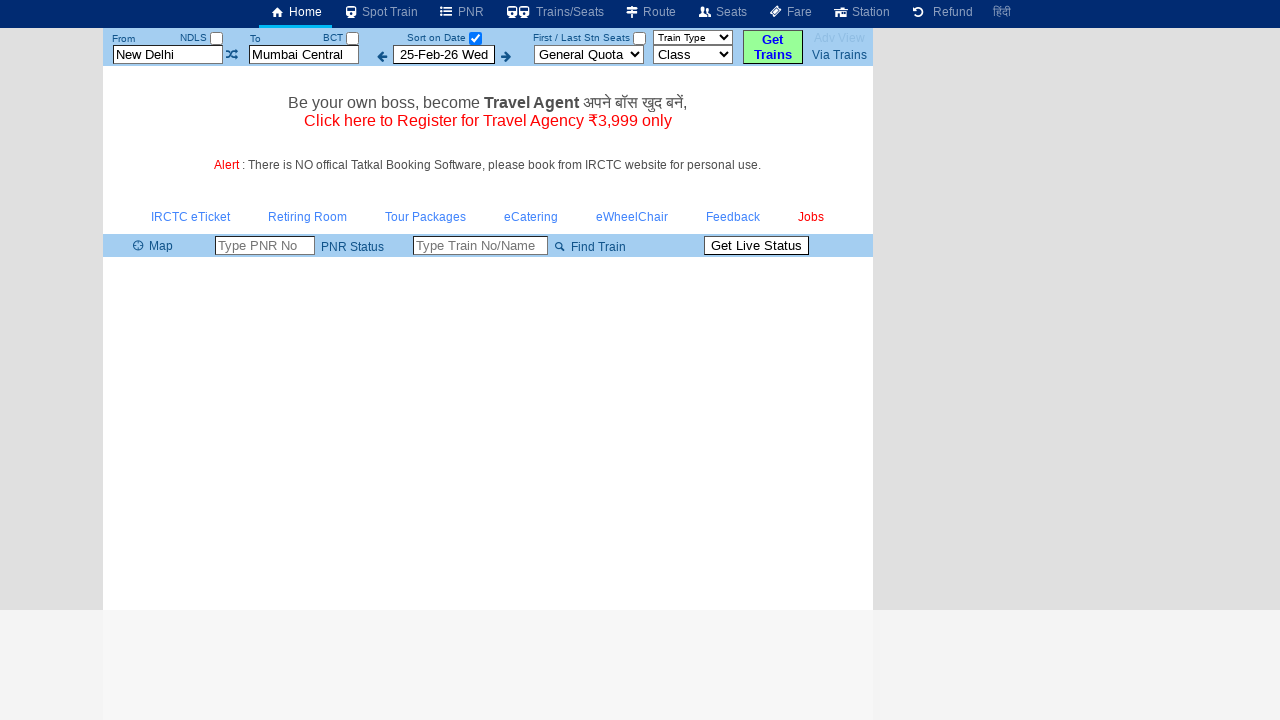

Cleared the 'From Station' field on #txtStationFrom
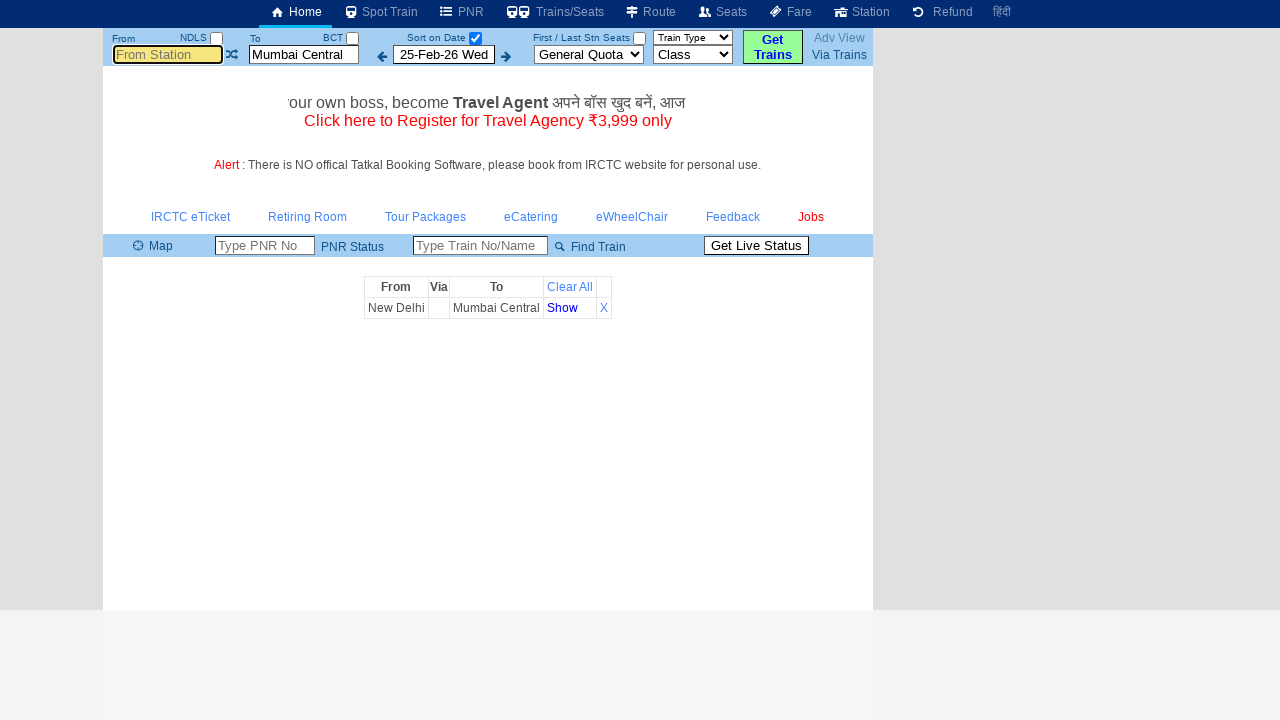

Filled 'From Station' field with 'MAS' on #txtStationFrom
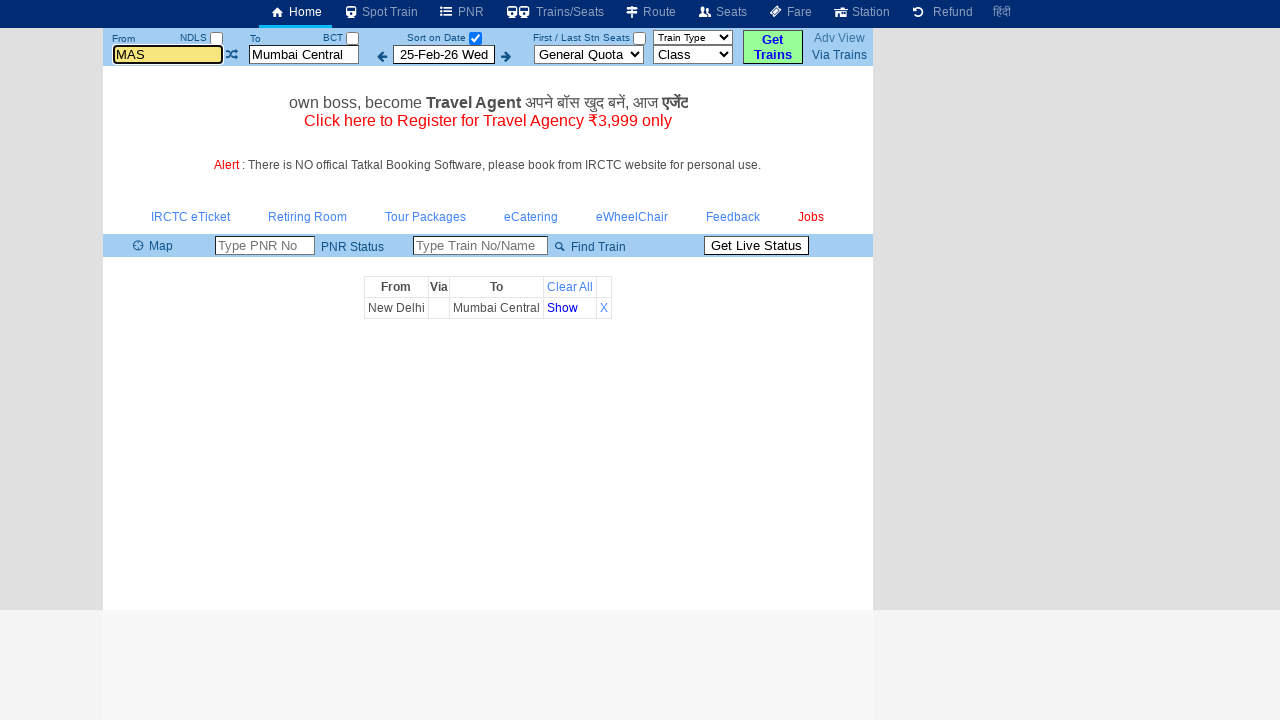

Waited 500ms for station dropdown to appear
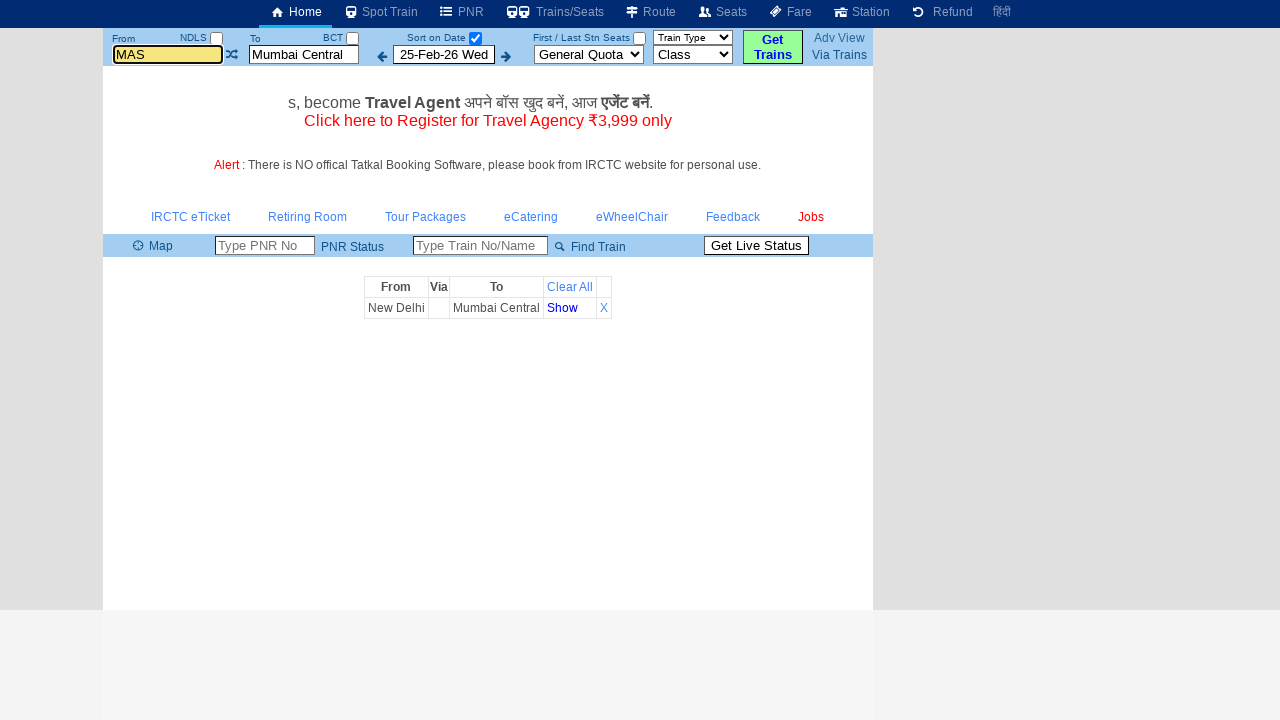

Pressed Enter to select 'MAS' as departure station on #txtStationFrom
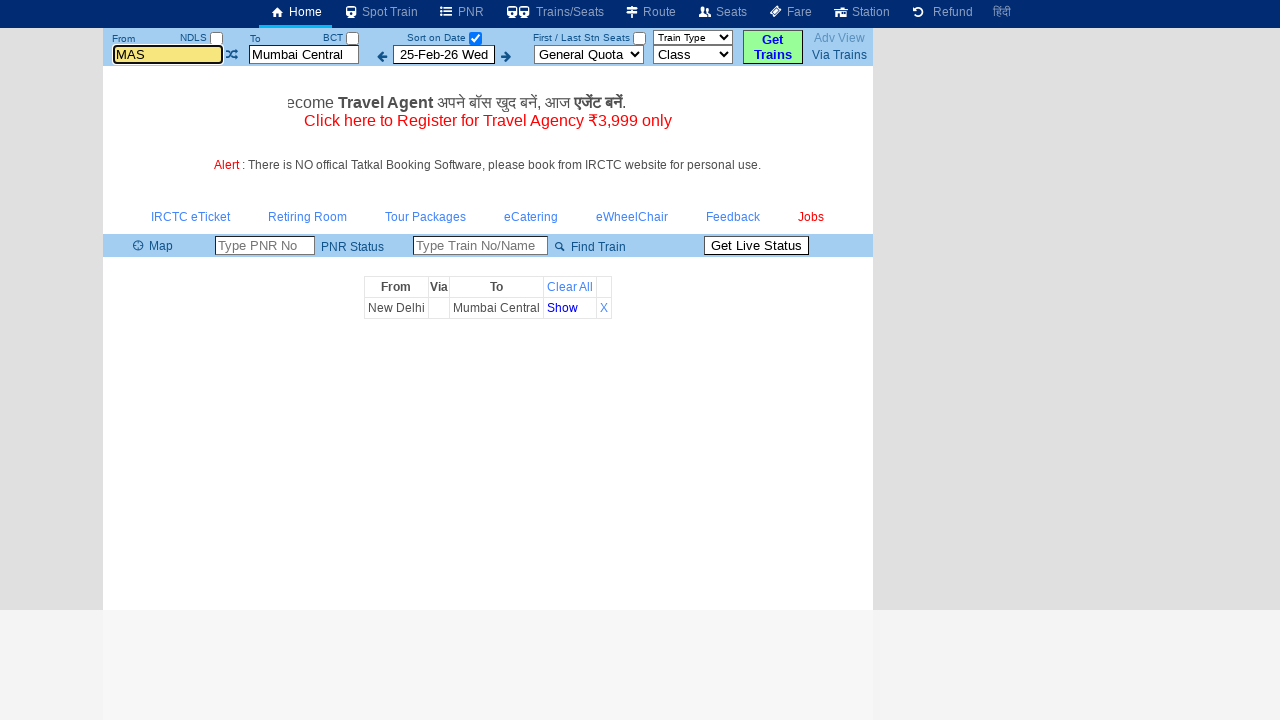

Cleared the 'To Station' field on #txtStationTo
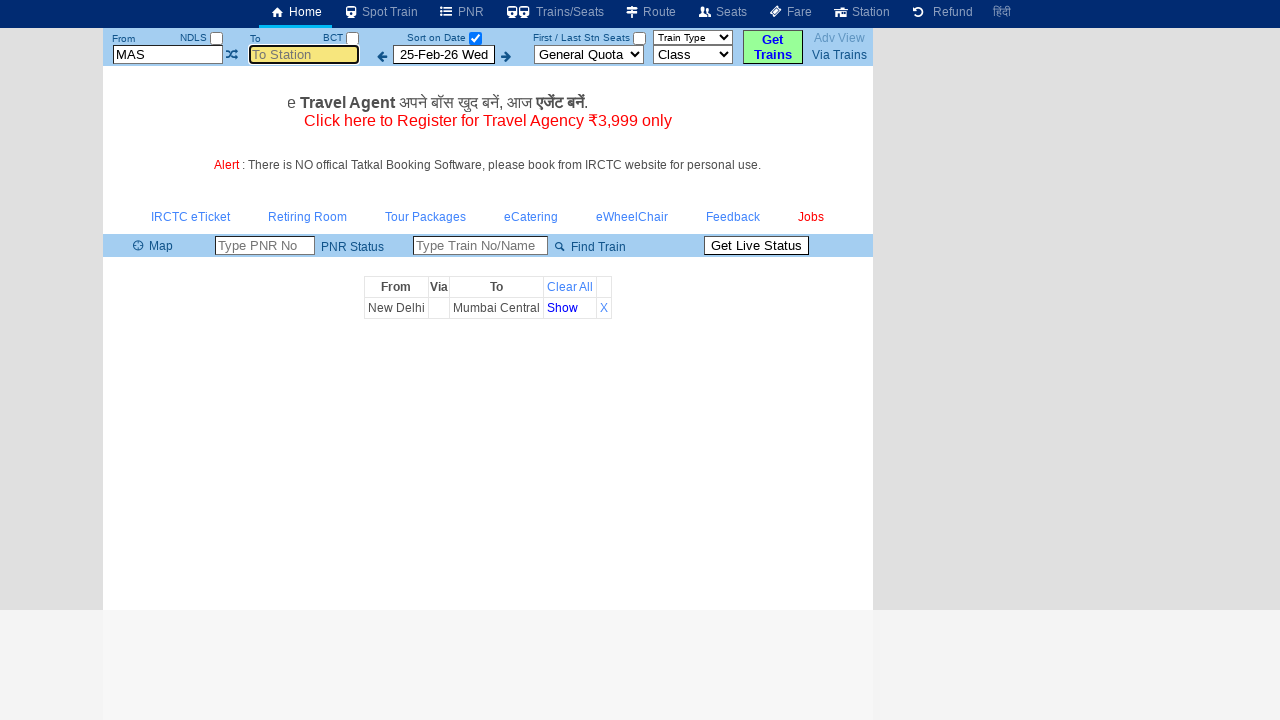

Filled 'To Station' field with 'CBE' on #txtStationTo
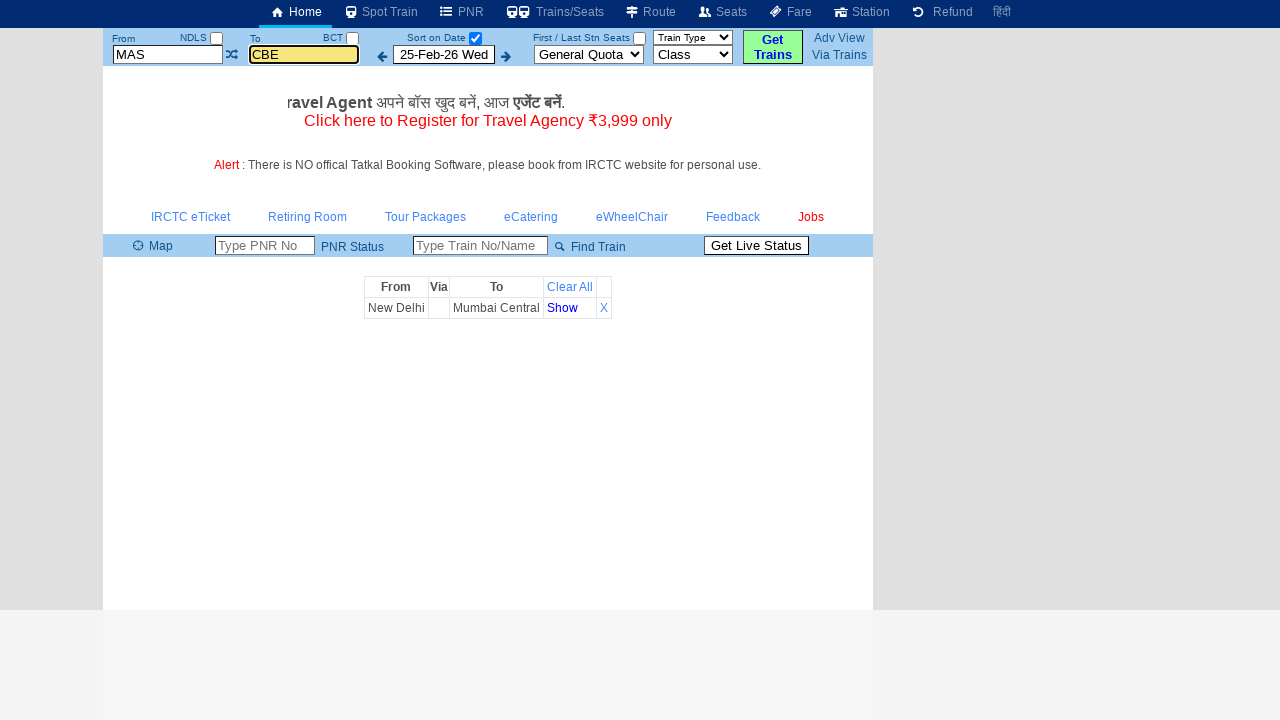

Waited 500ms for station dropdown to appear
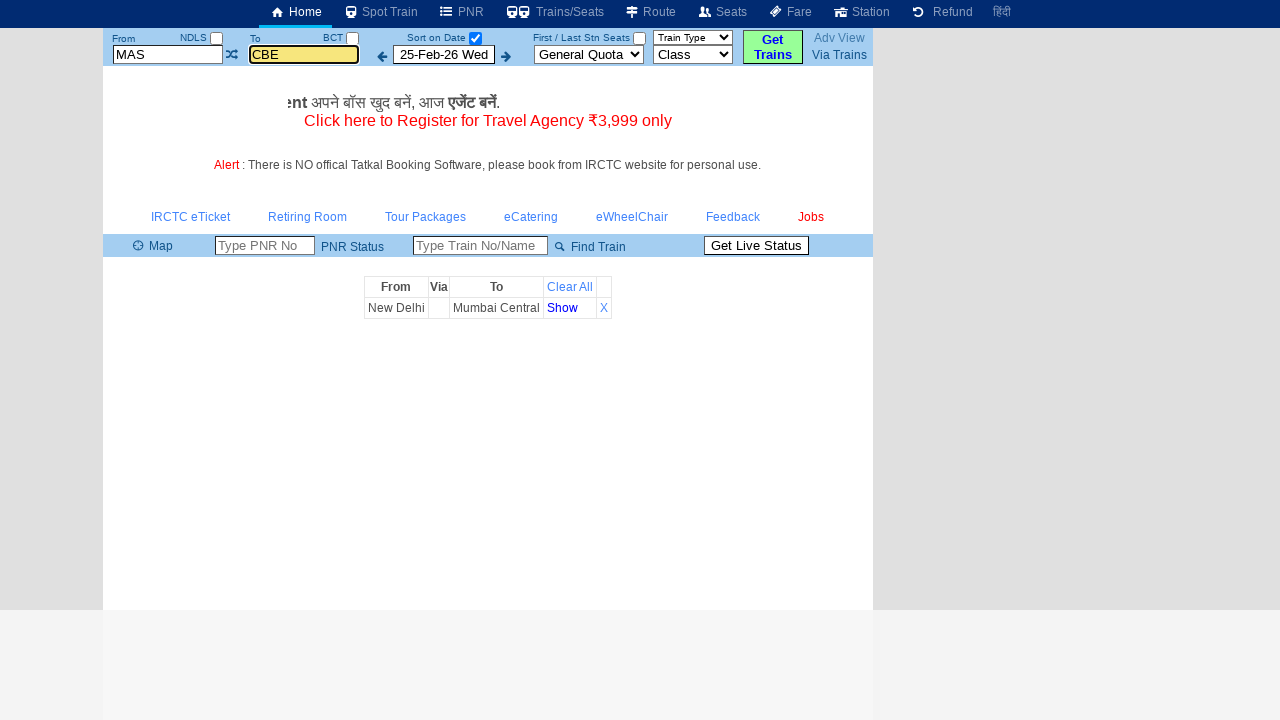

Pressed Enter to select 'CBE' as arrival station on #txtStationTo
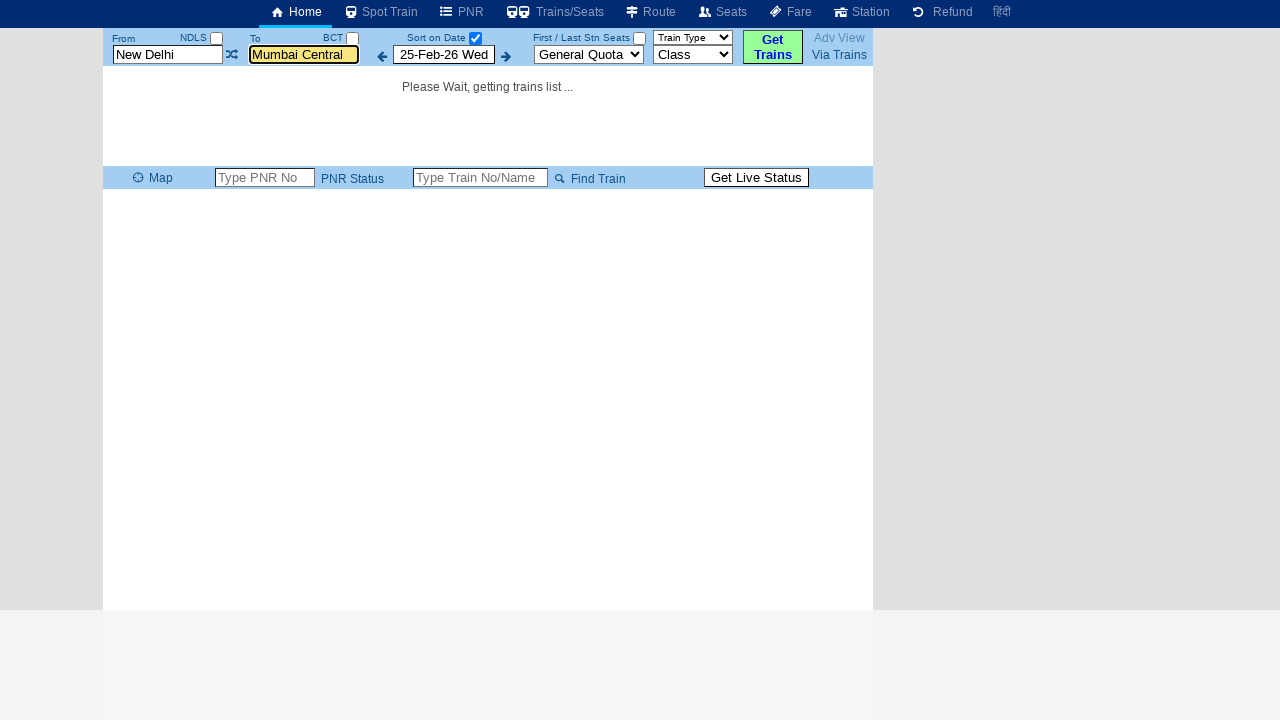

Unchecked the date selection checkbox at (475, 38) on #chkSelectDateOnly
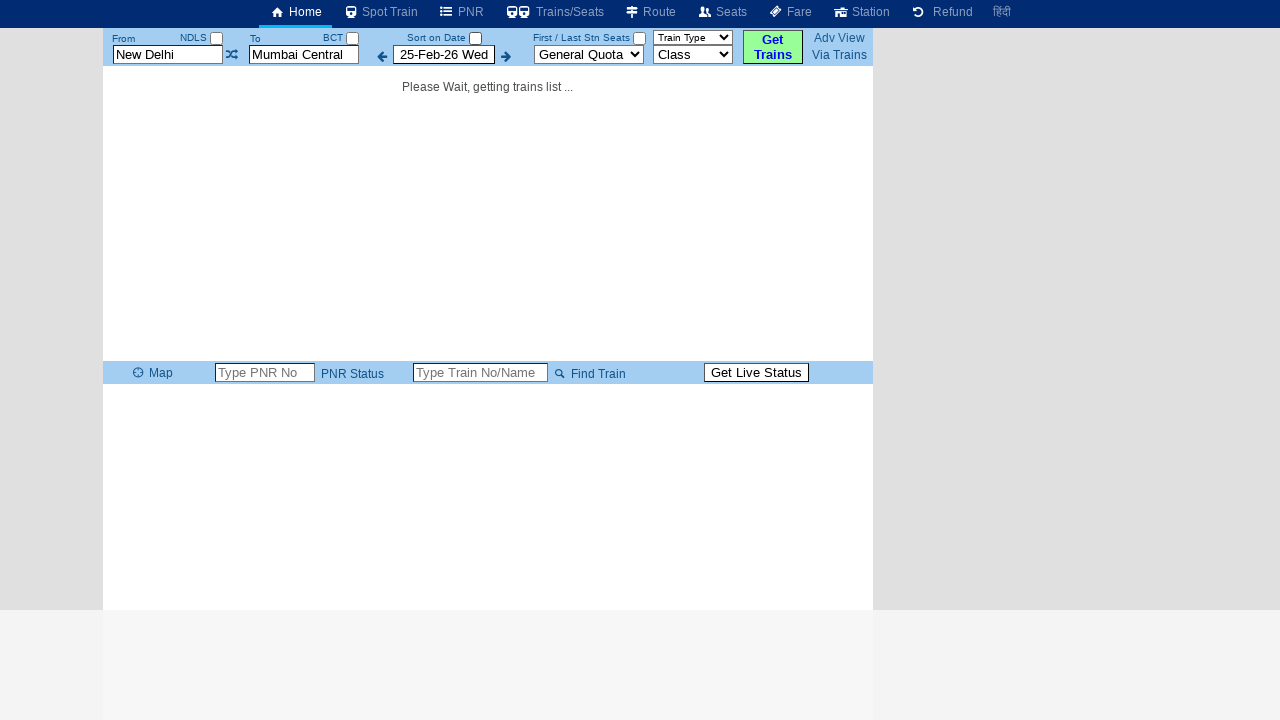

Waited 1000ms for train list to load
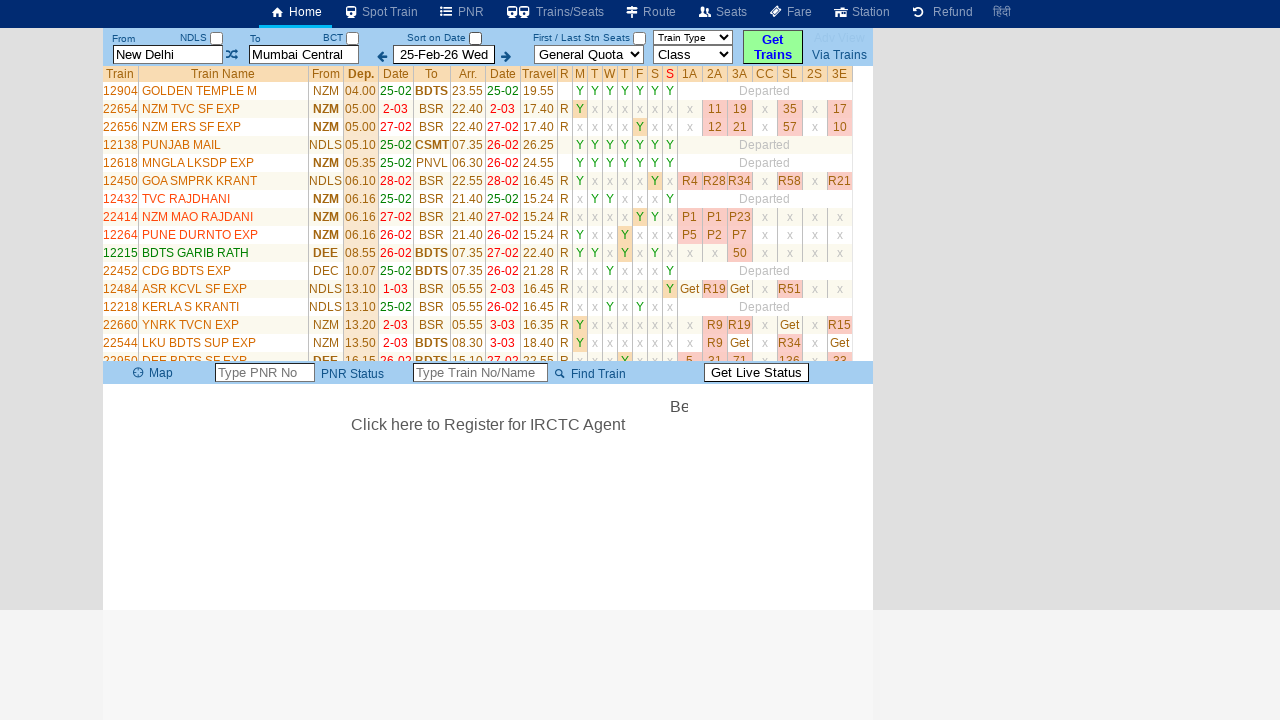

Verified train results are displayed in the table
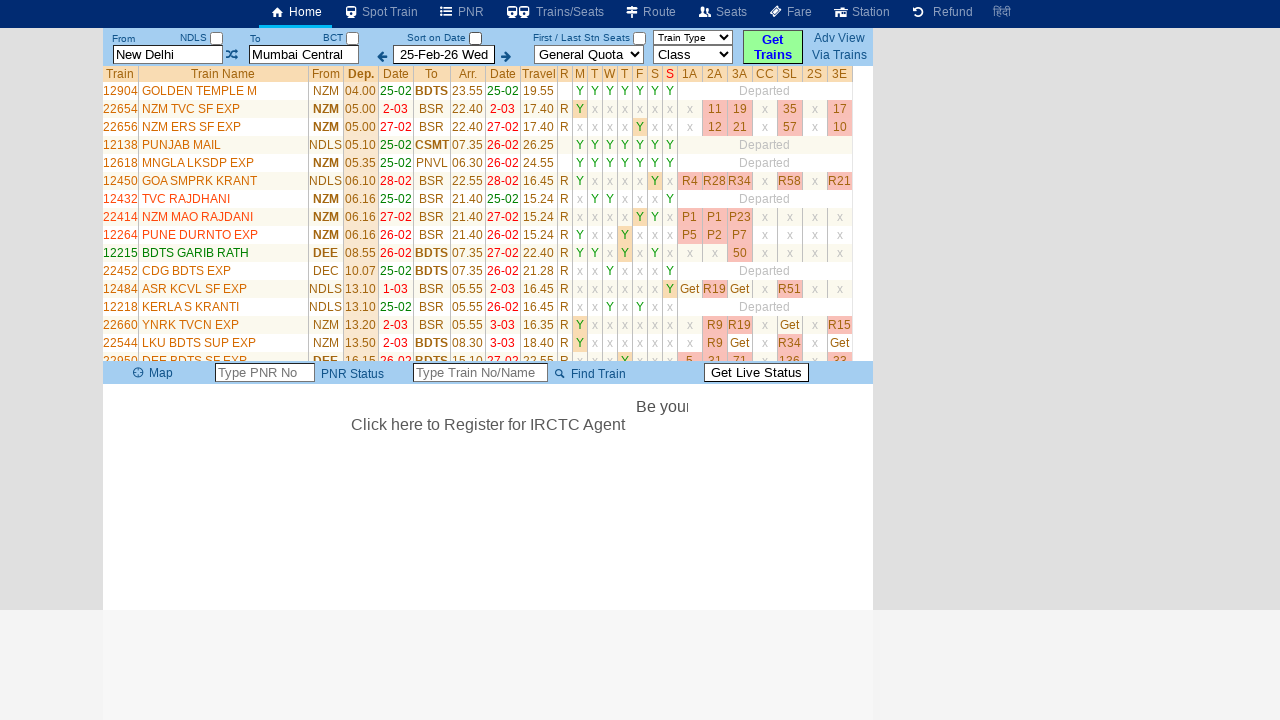

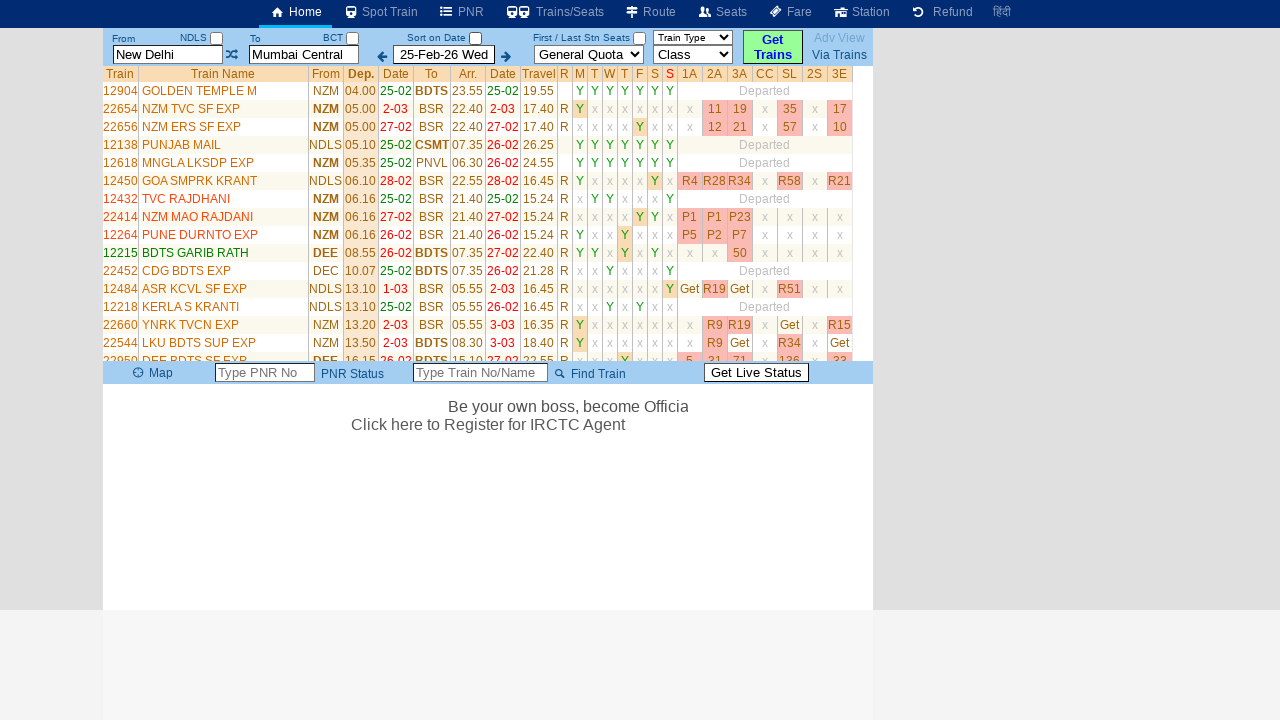